Navigates to Broken Links page and waits for the valid image to load

Starting URL: https://demoqa.com/elements

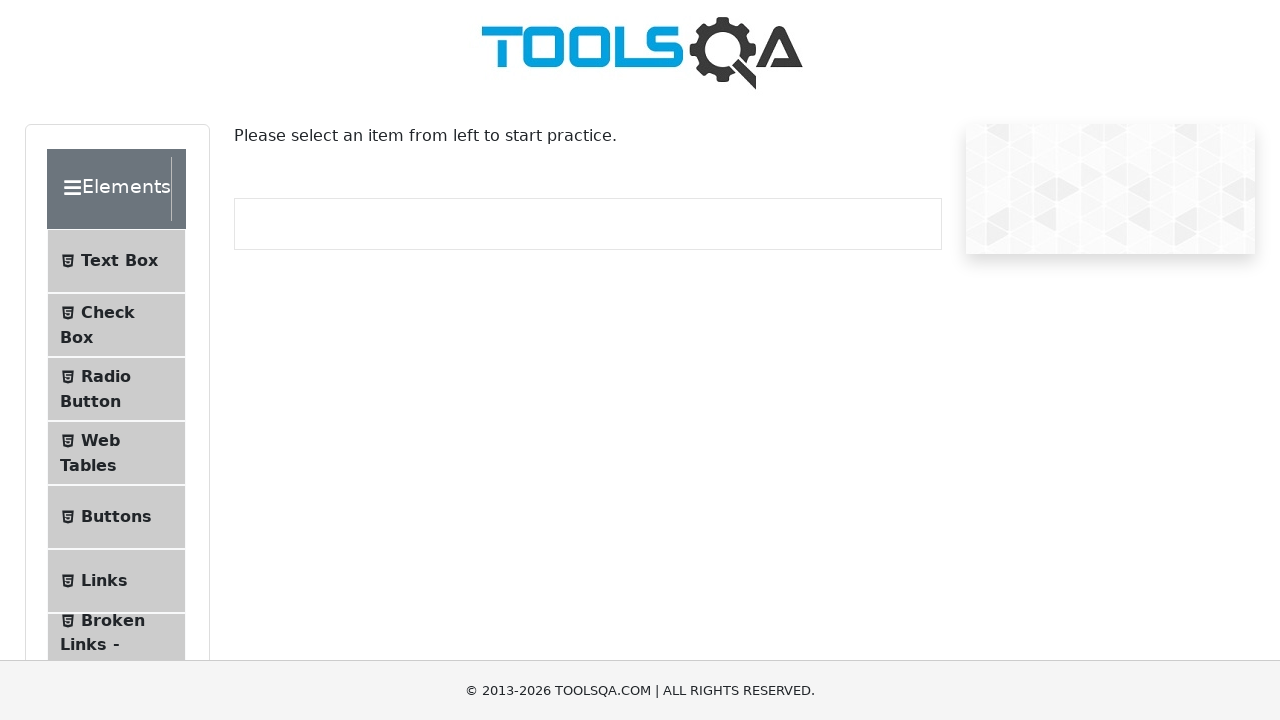

Clicked on 'Broken Links - Images' menu item at (113, 620) on li >> internal:text="Broken Links - Images"s
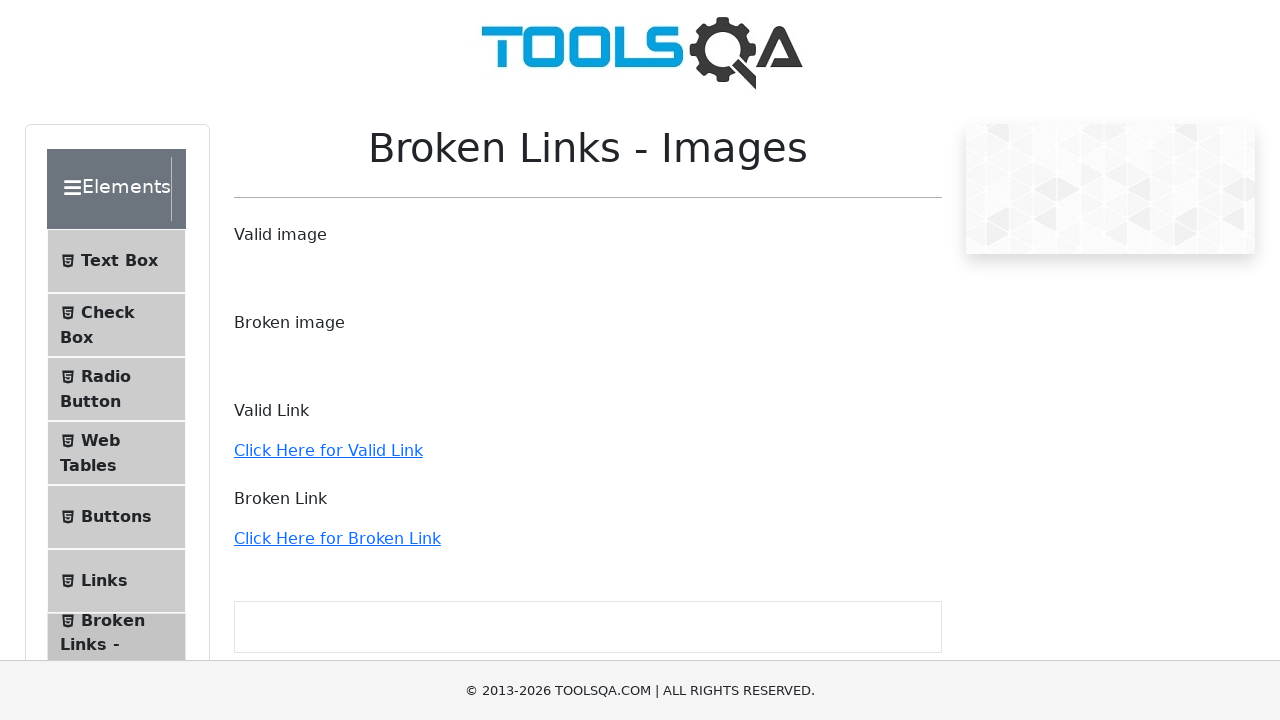

Waited for page to load (domcontentloaded state)
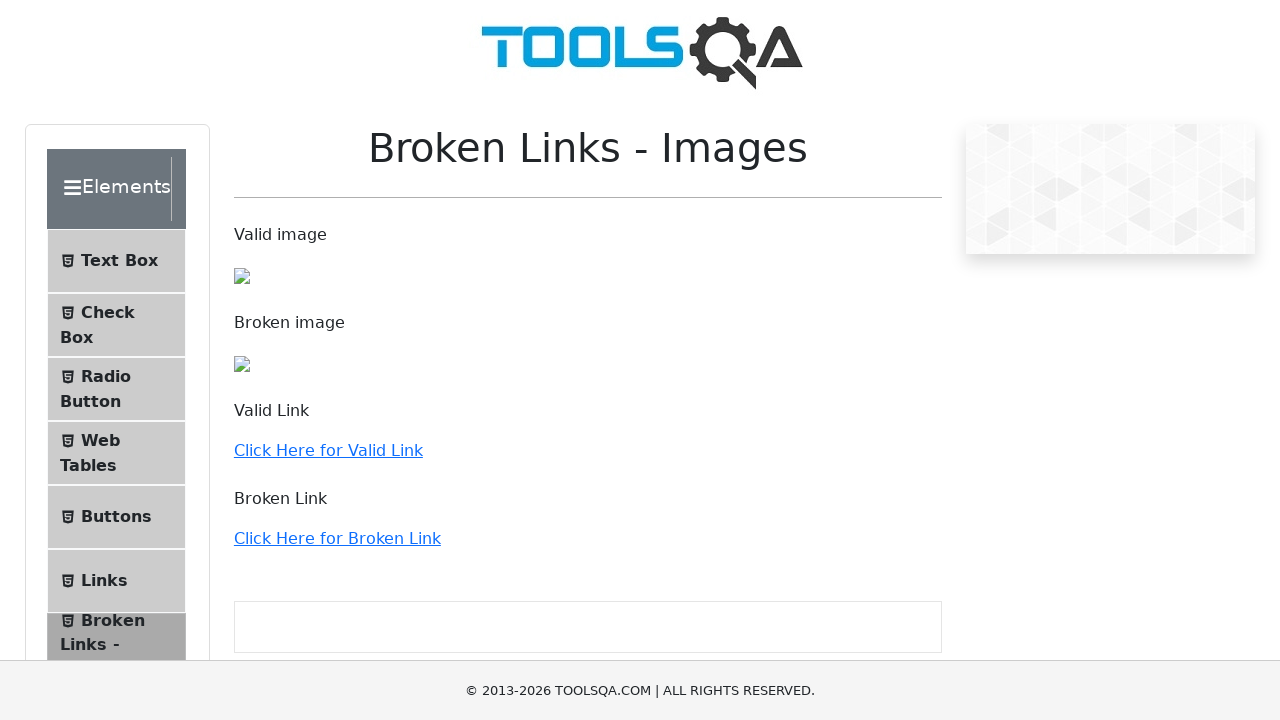

Valid image loaded successfully on the page
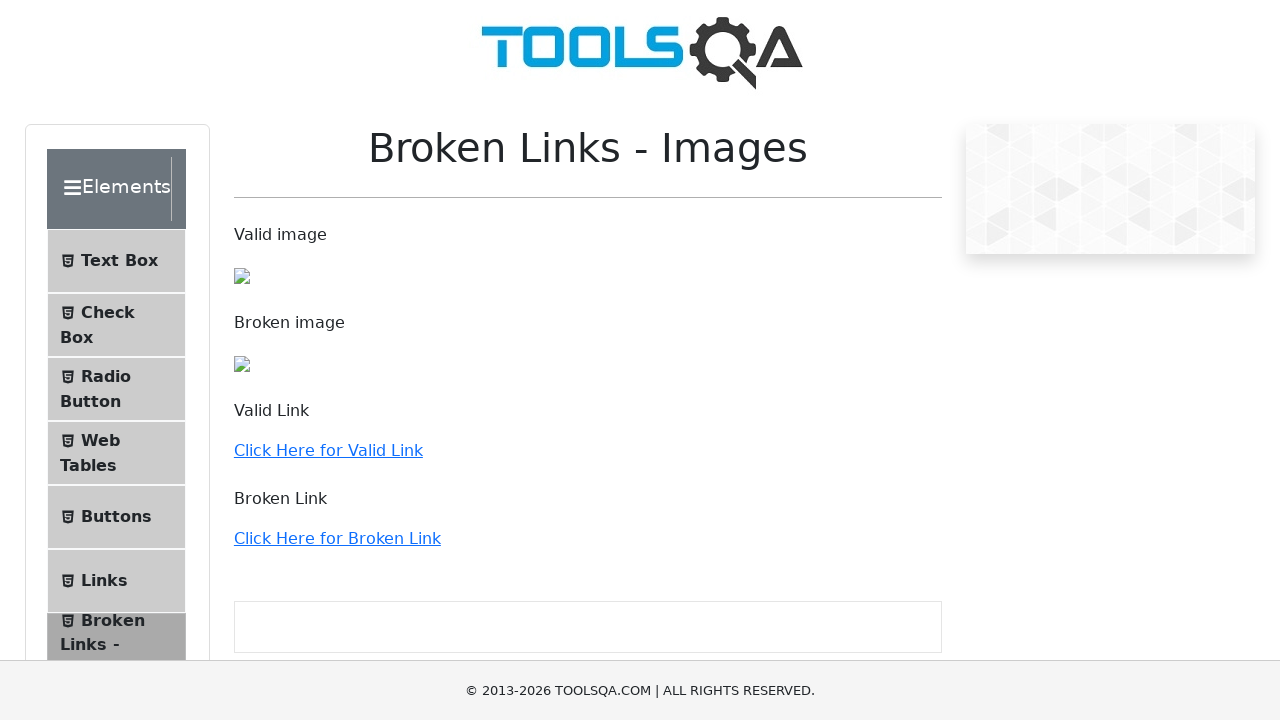

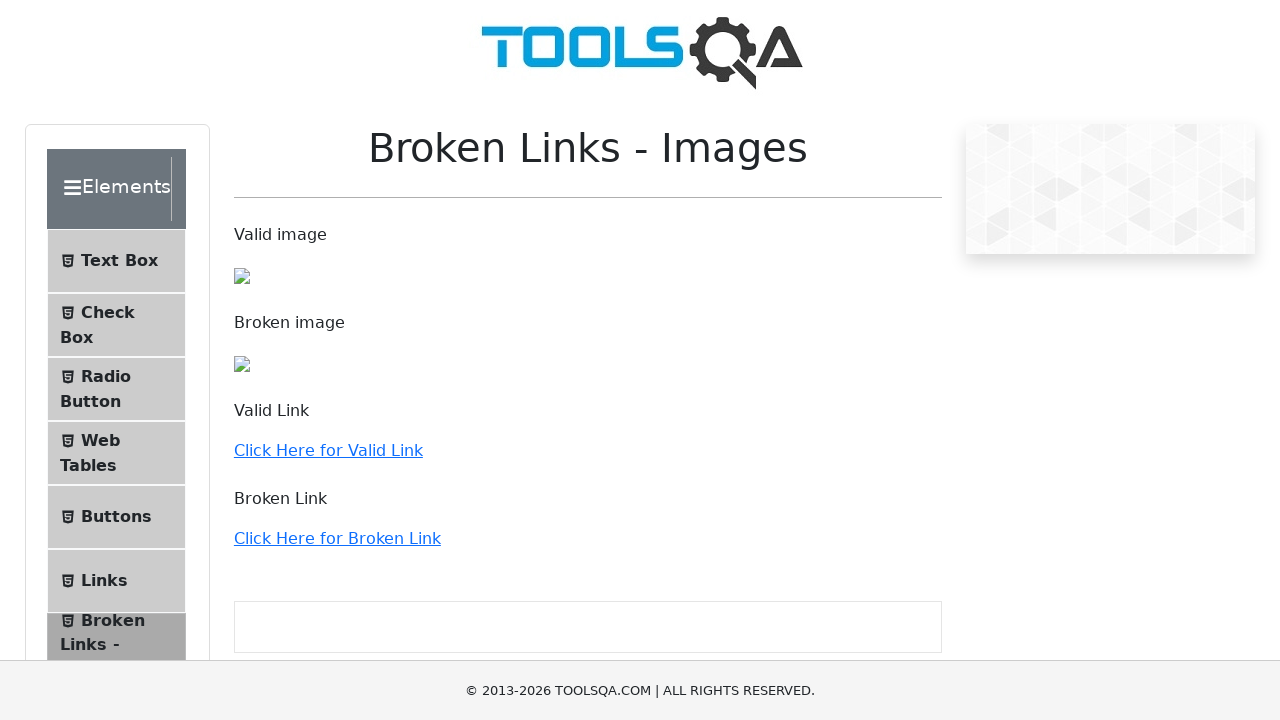